Tests "Find And Fill" obstacle by clicking pass button, entering text, and clicking sample

Starting URL: https://obstaclecourse.tricentis.com/Obstacles/73590

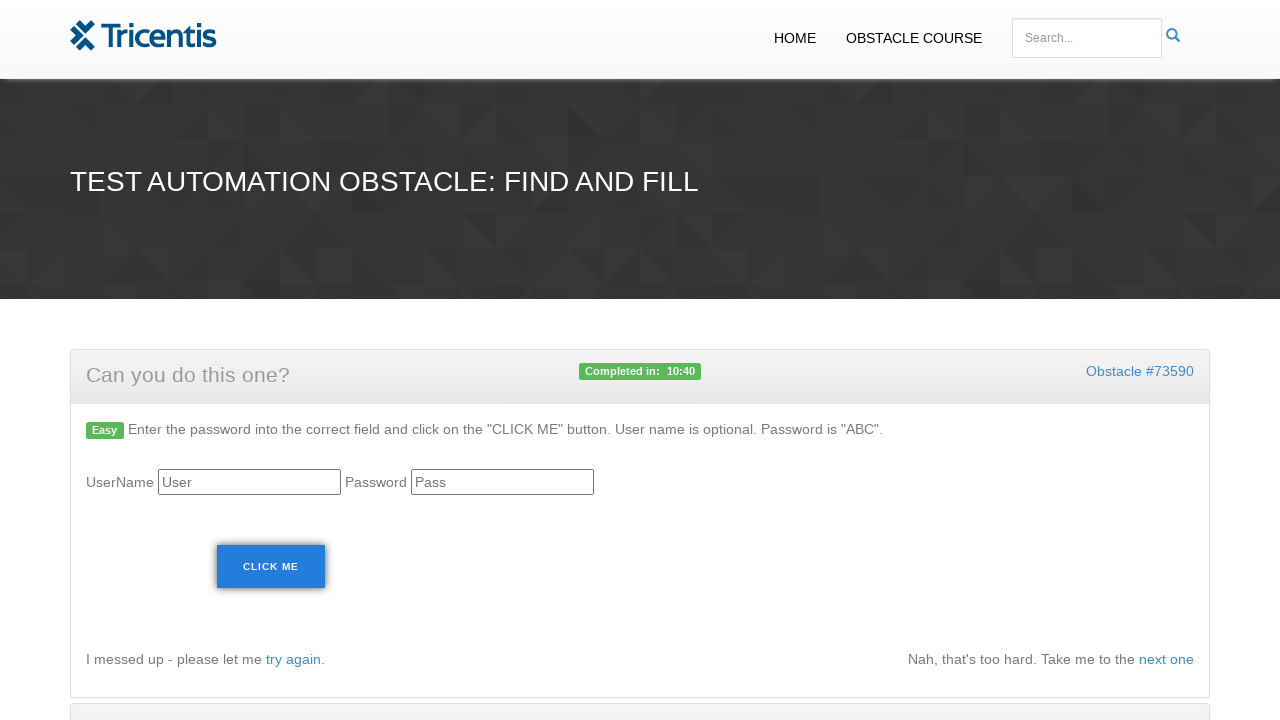

Clicked pass button at (502, 482) on #pass
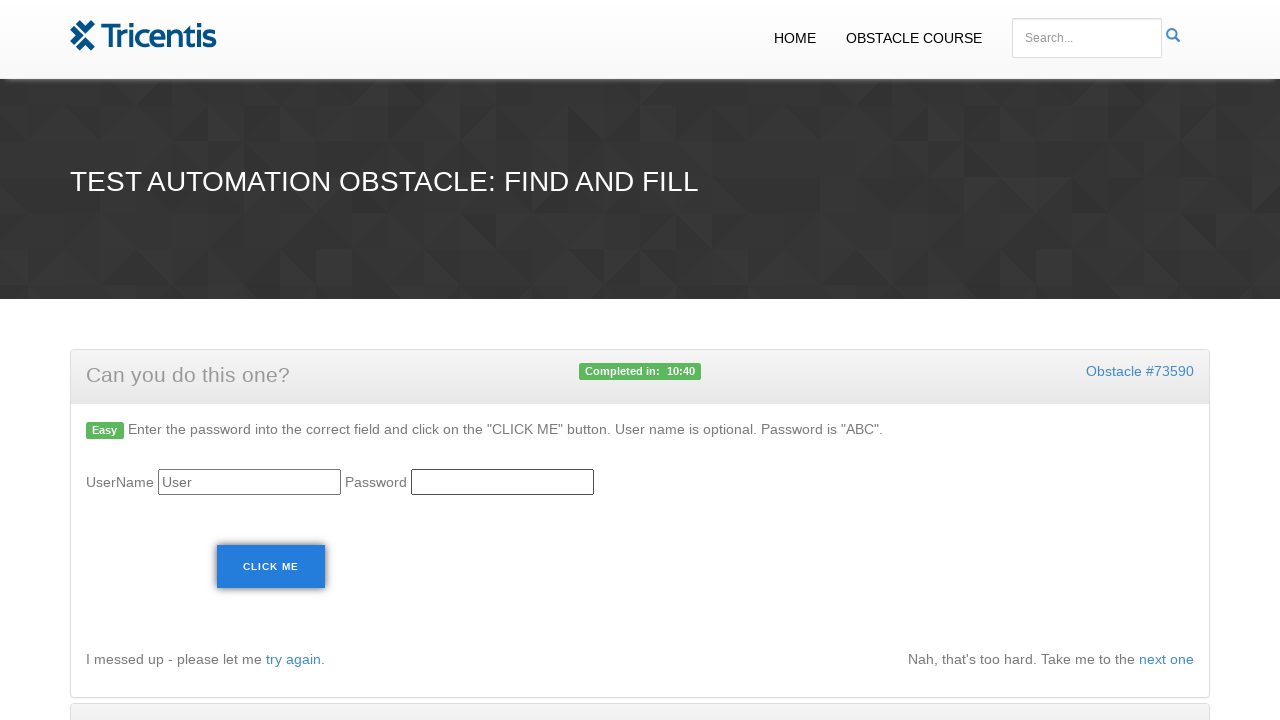

Entered text 'ABC' in the actual field on #actual
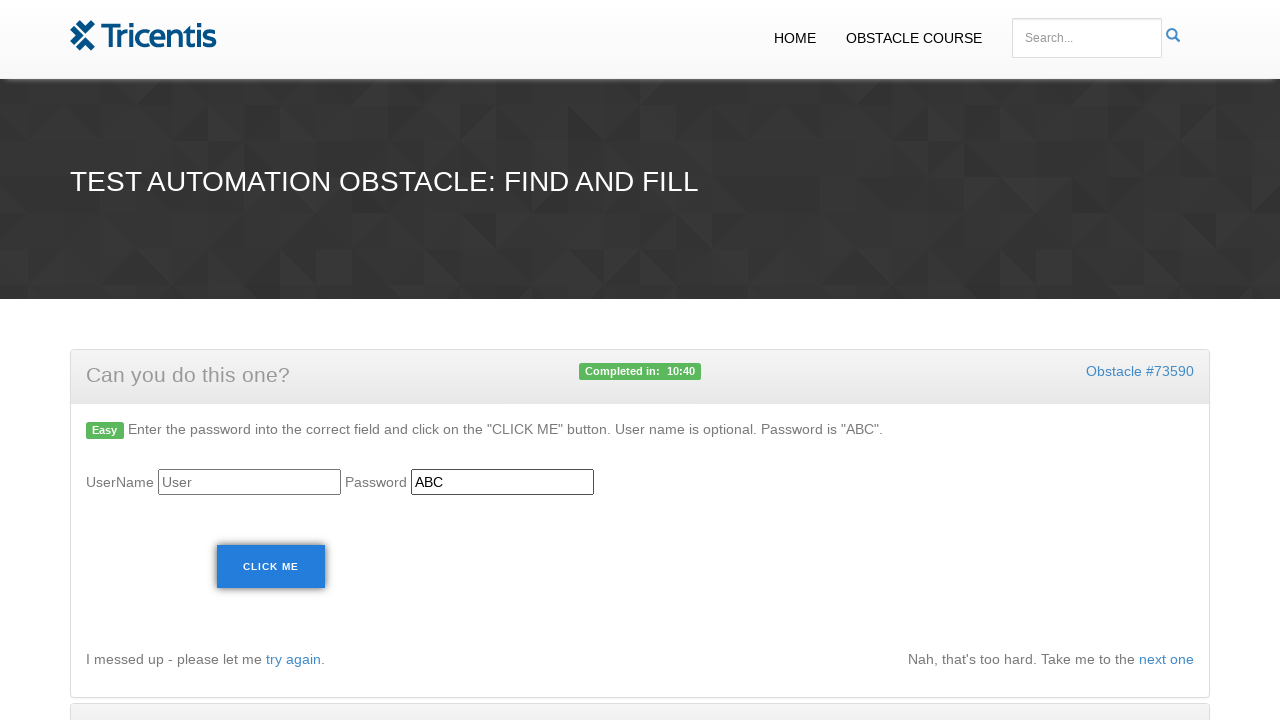

Clicked sample button at (271, 567) on #sample
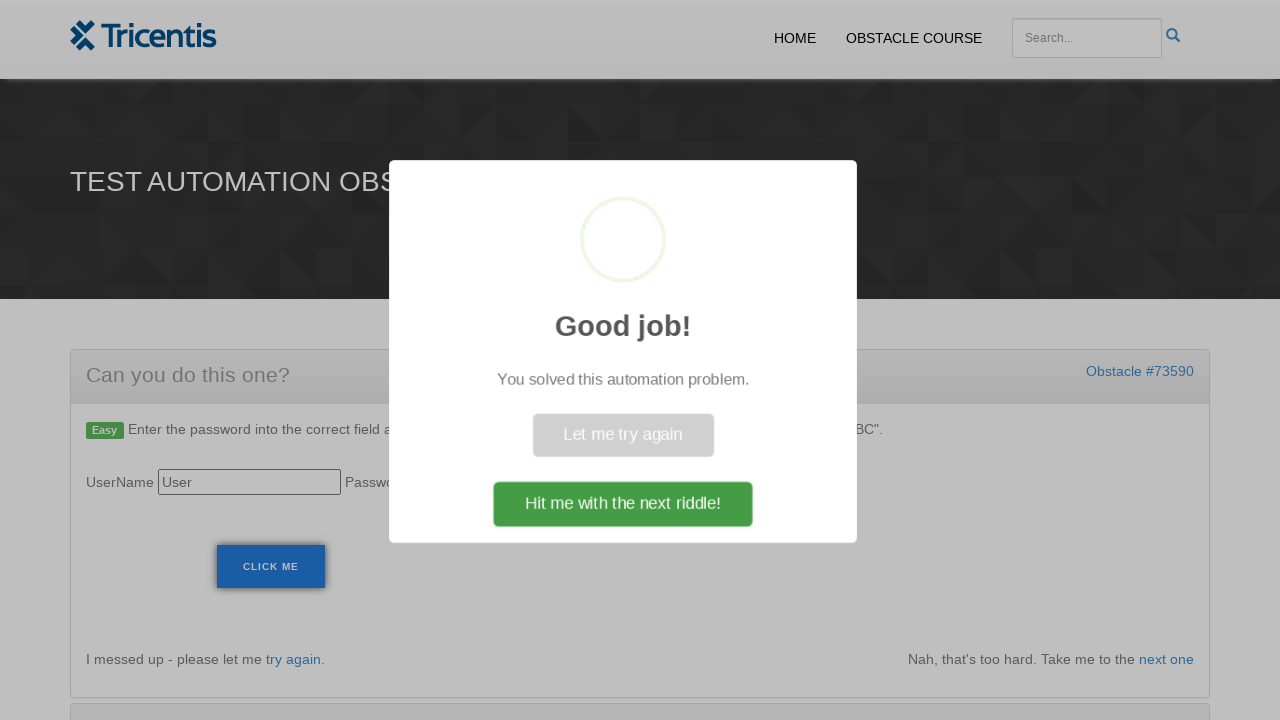

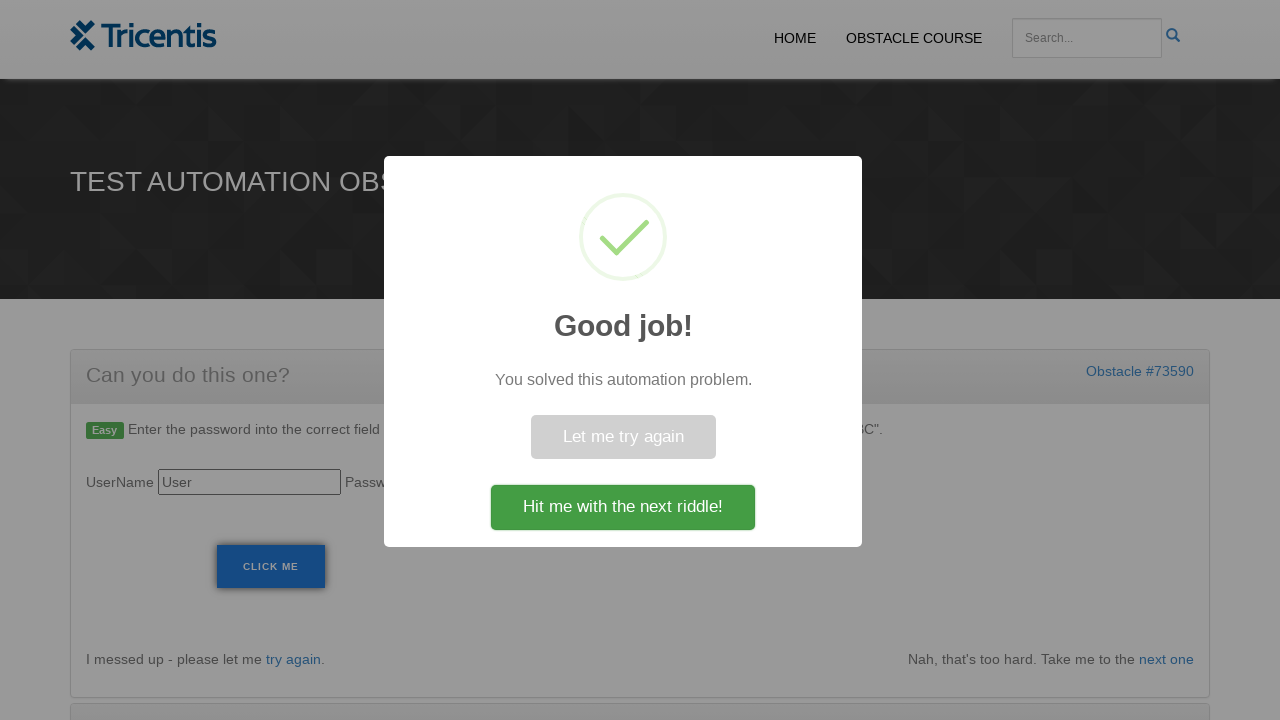